Tests the drag and drop slider functionality by setting it to a specific value using JavaScript

Starting URL: https://www.lambdatest.com/selenium-playground

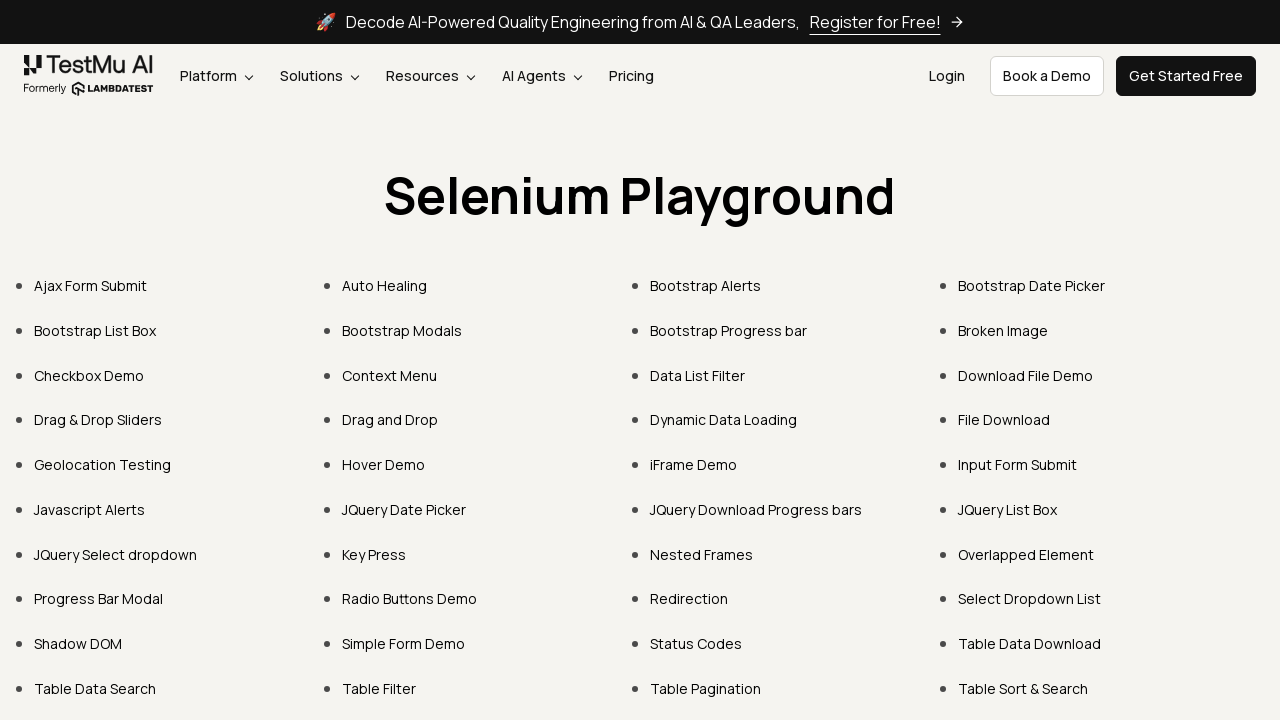

Clicked on 'Drag & Drop Sliders' link at (98, 420) on text=Drag & Drop Sliders
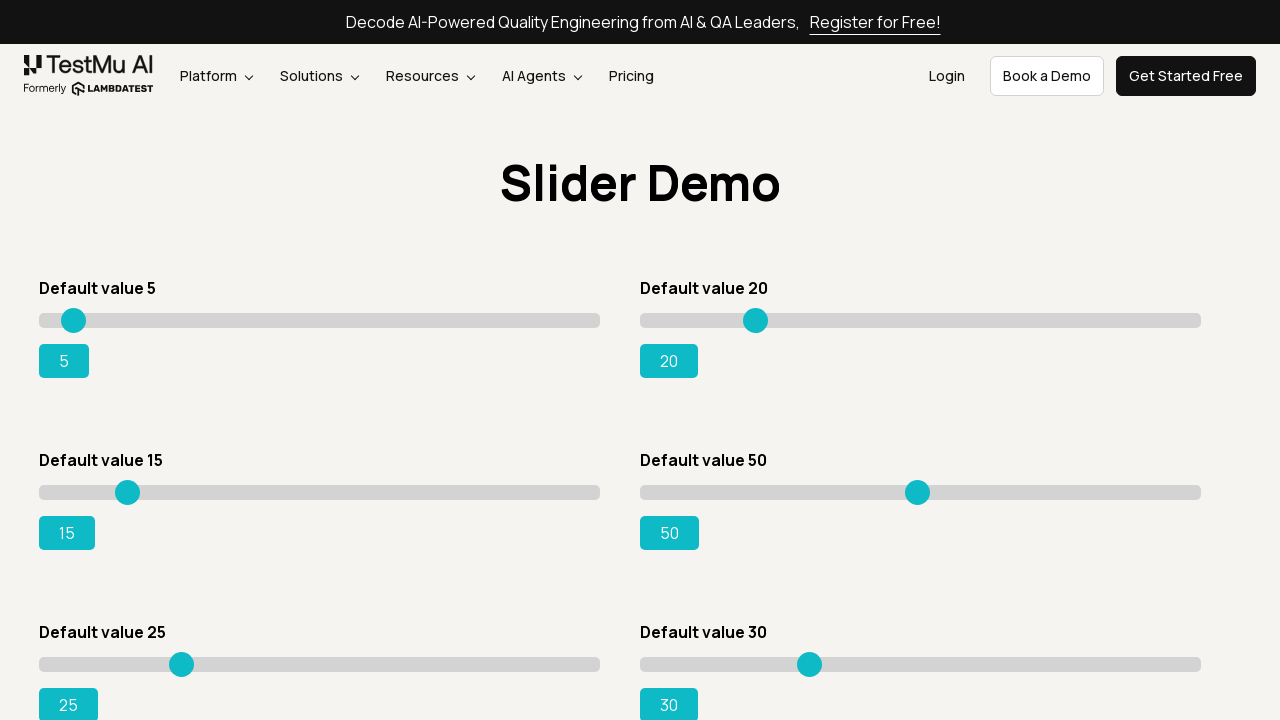

Set slider value to 95 using JavaScript
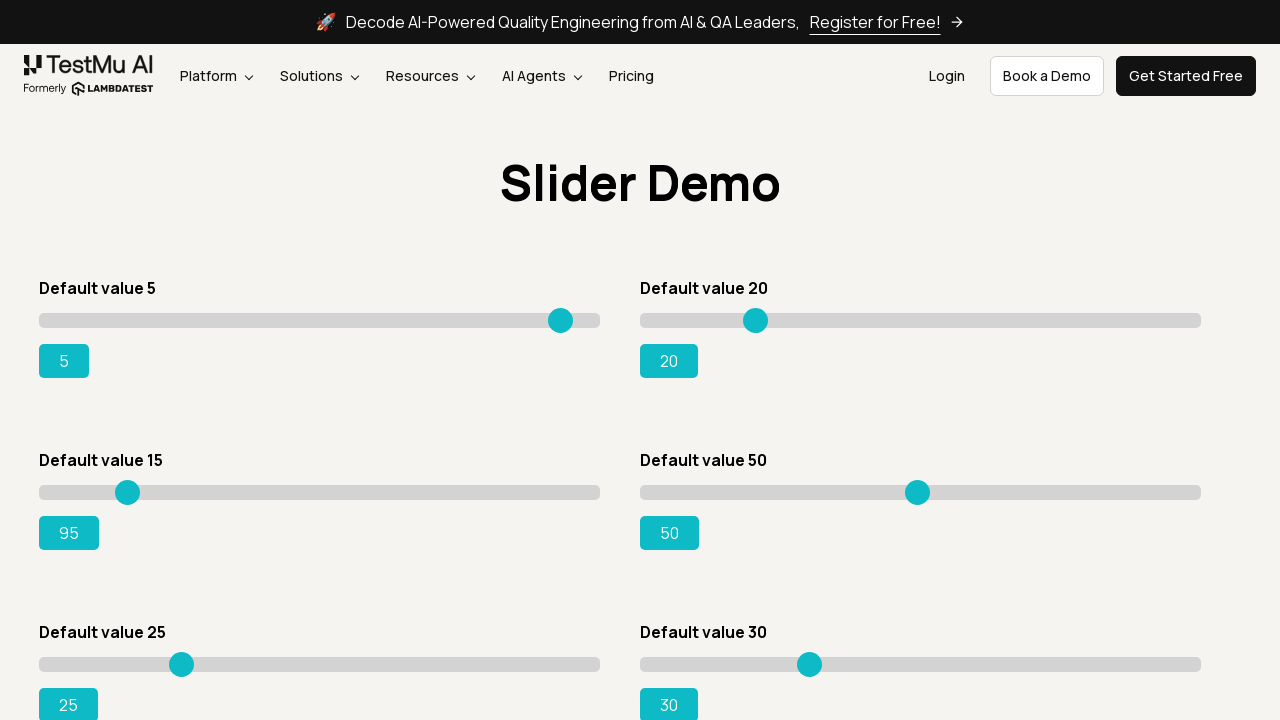

Verified slider value 95 is displayed in the output
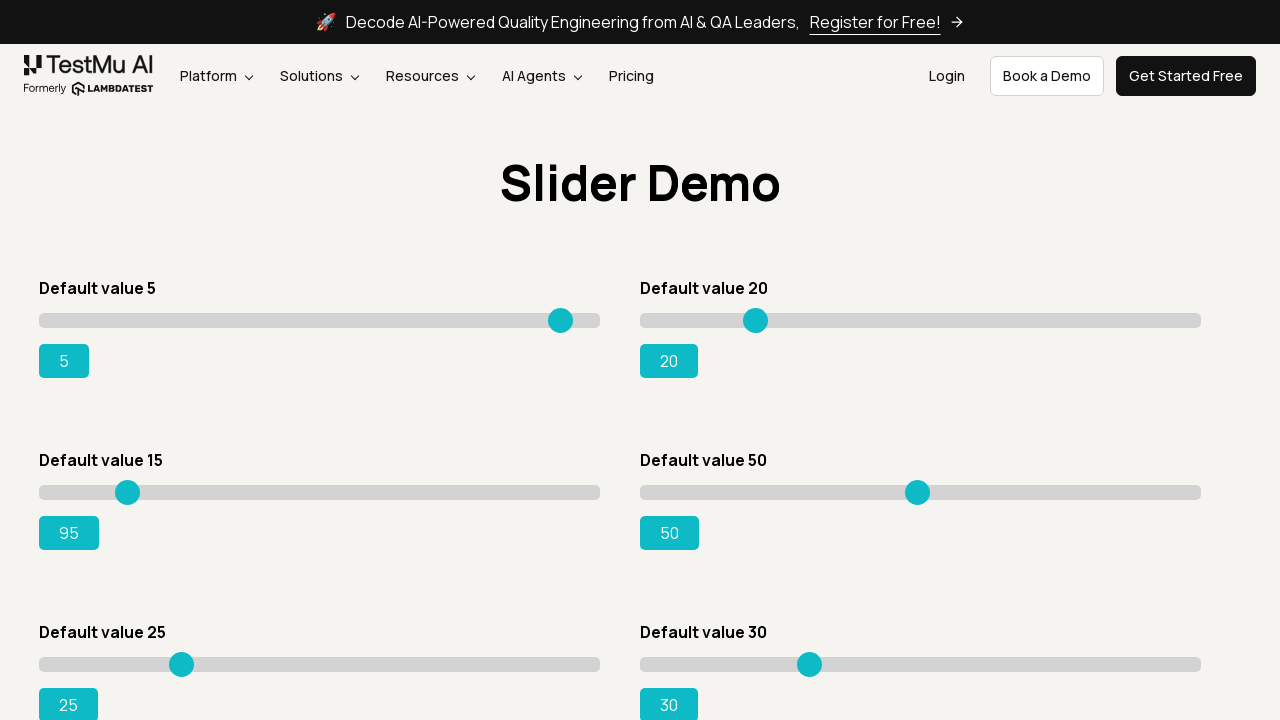

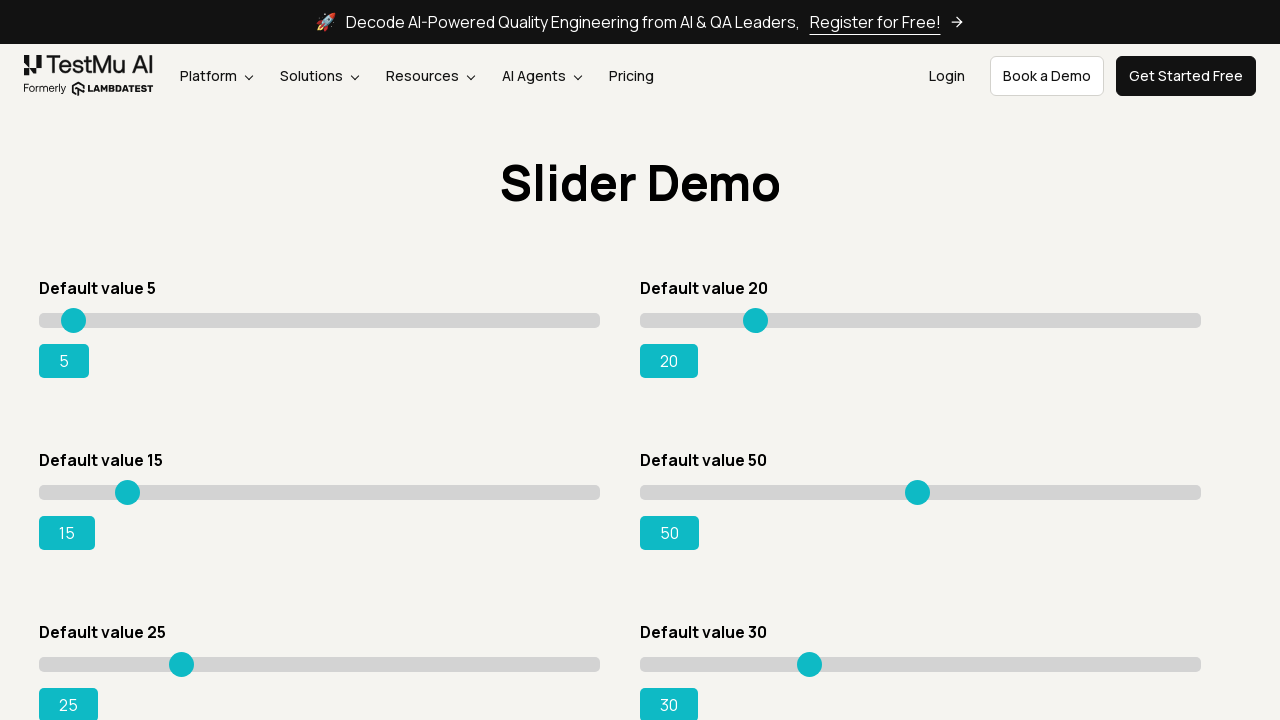